Fills last name and job title fields, selects a radio button, and submits the form

Starting URL: http://formy-project.herokuapp.com/form

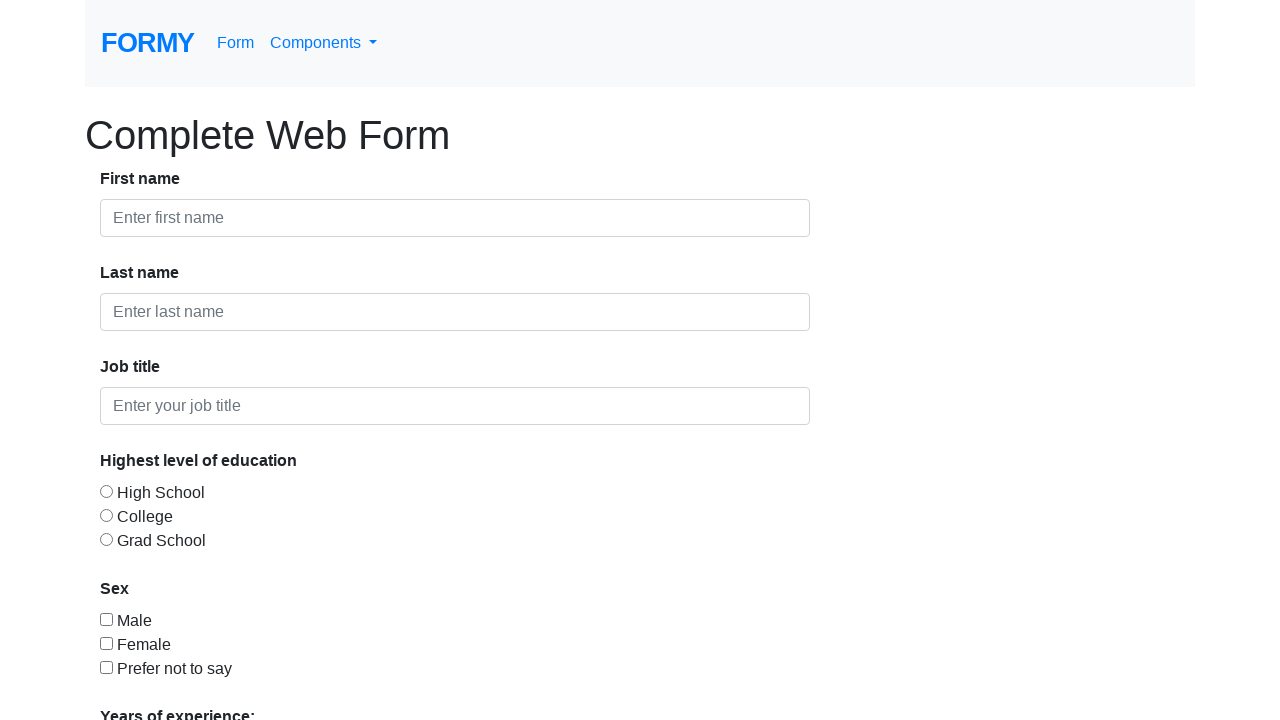

Filled last name field with 'Abdelmoniem' on #last-name
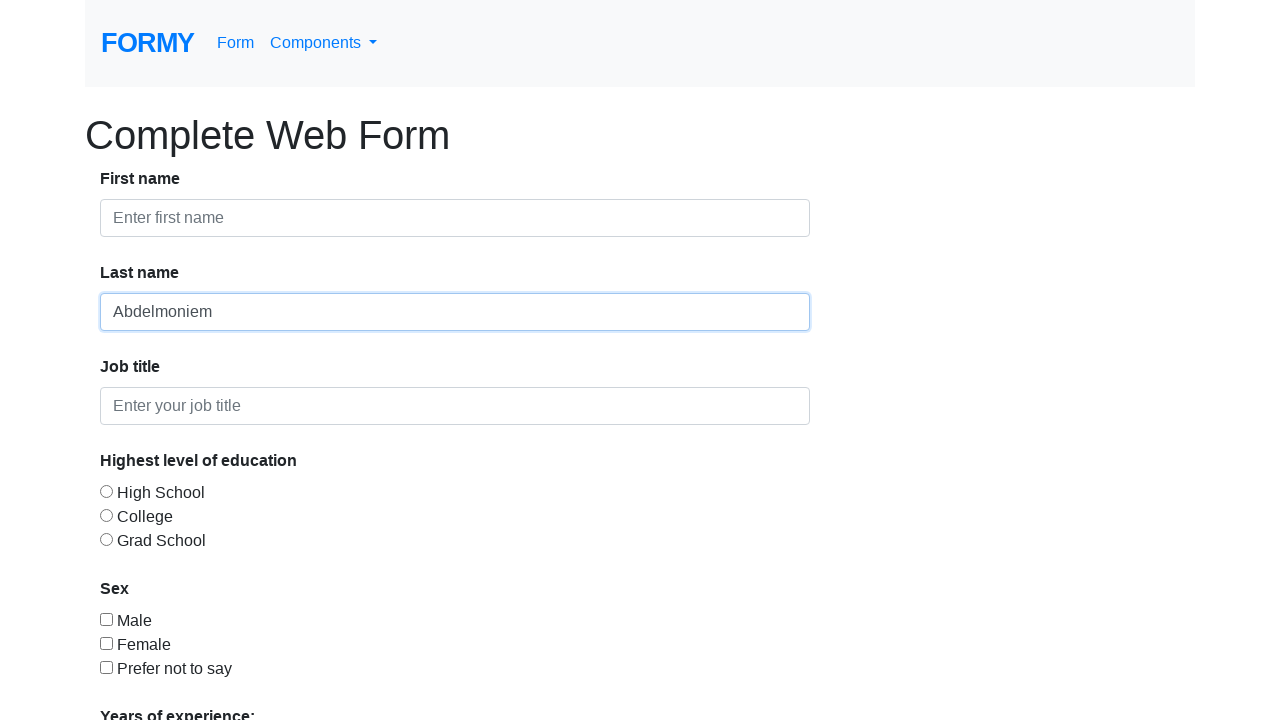

Filled job title field with 'Engineer' on #job-title
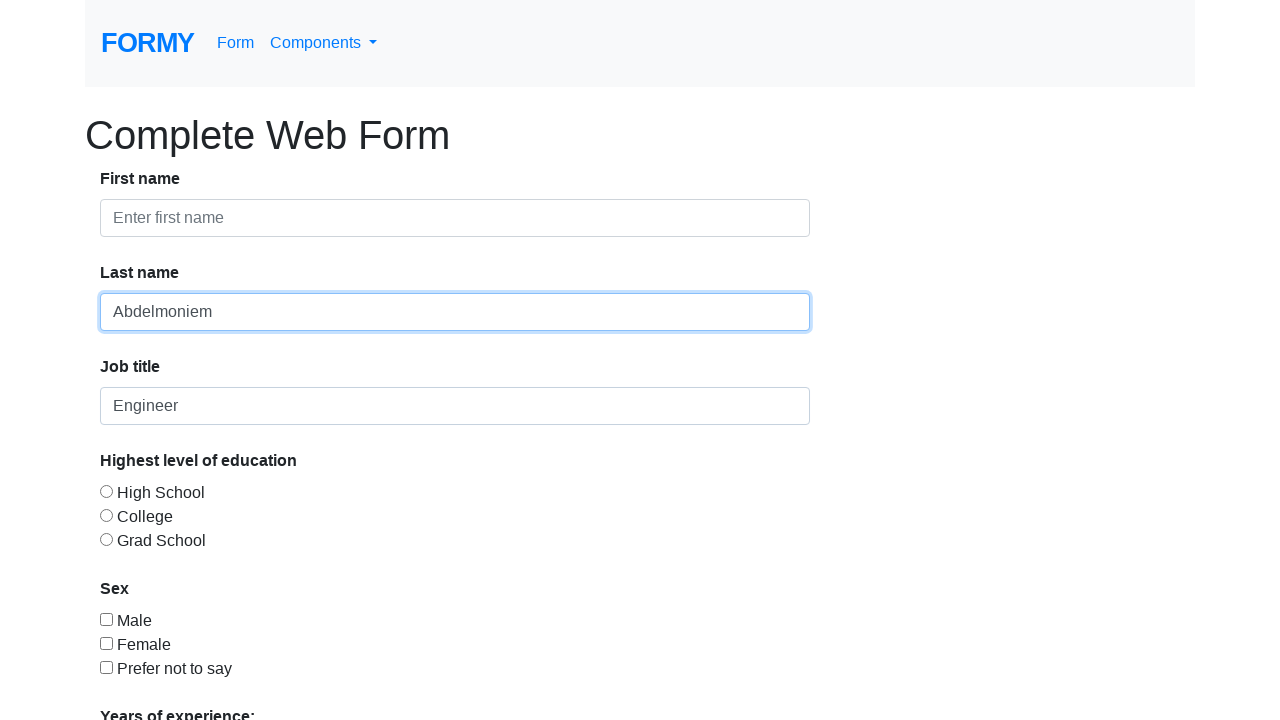

Clicked on last name field at (455, 312) on #last-name
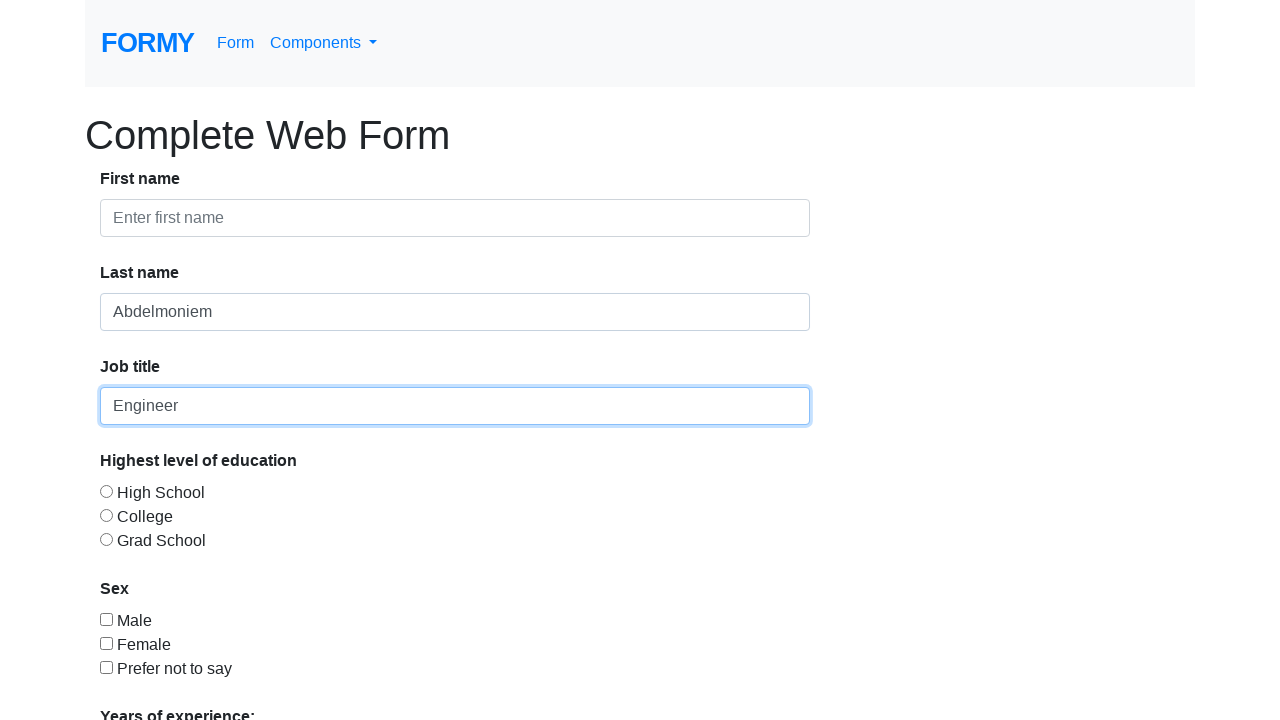

Clicked on job title field at (455, 406) on #job-title
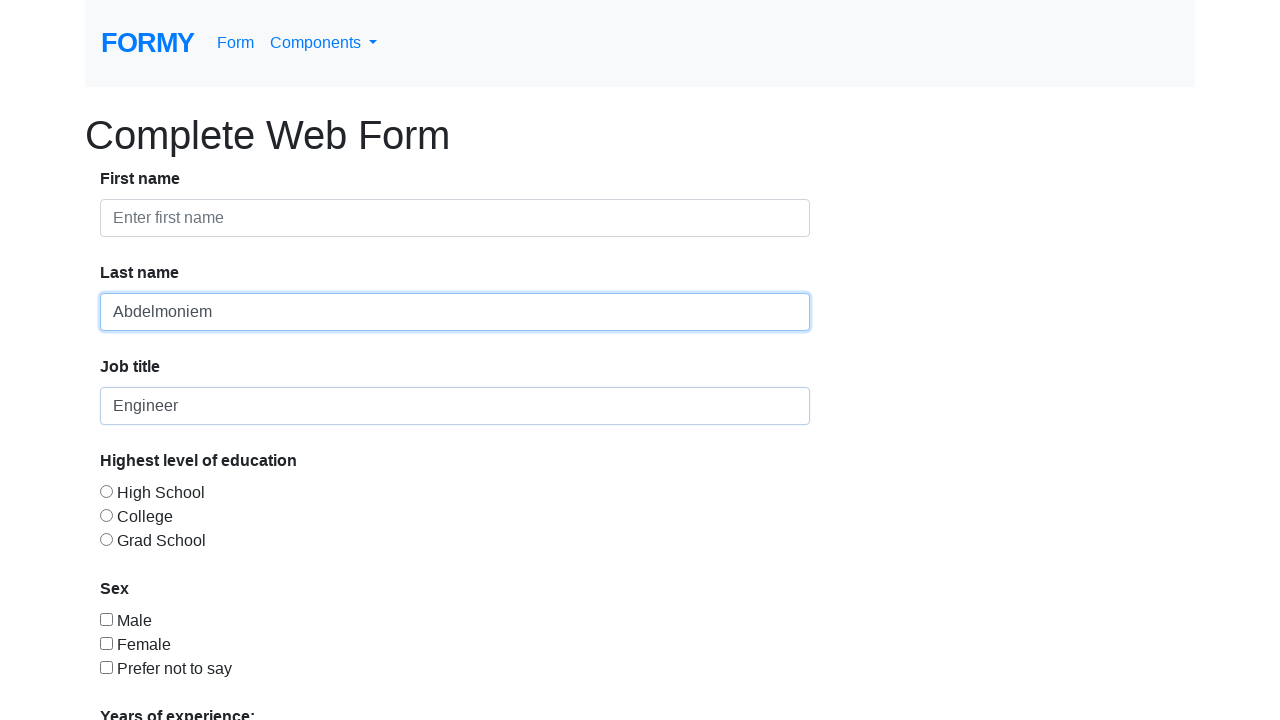

Selected radio button option 1 at (106, 491) on #radio-button-1
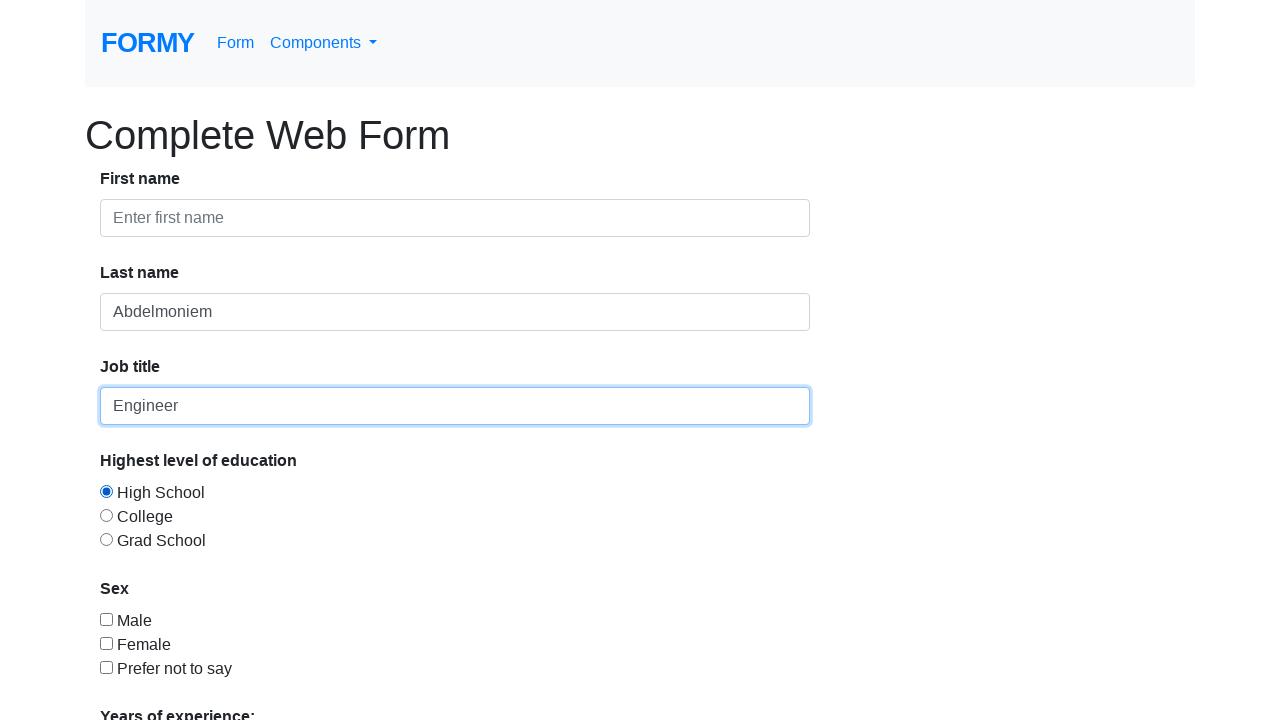

Submitted the form at (148, 680) on xpath=/html/body/div/form/div/div[8]/a
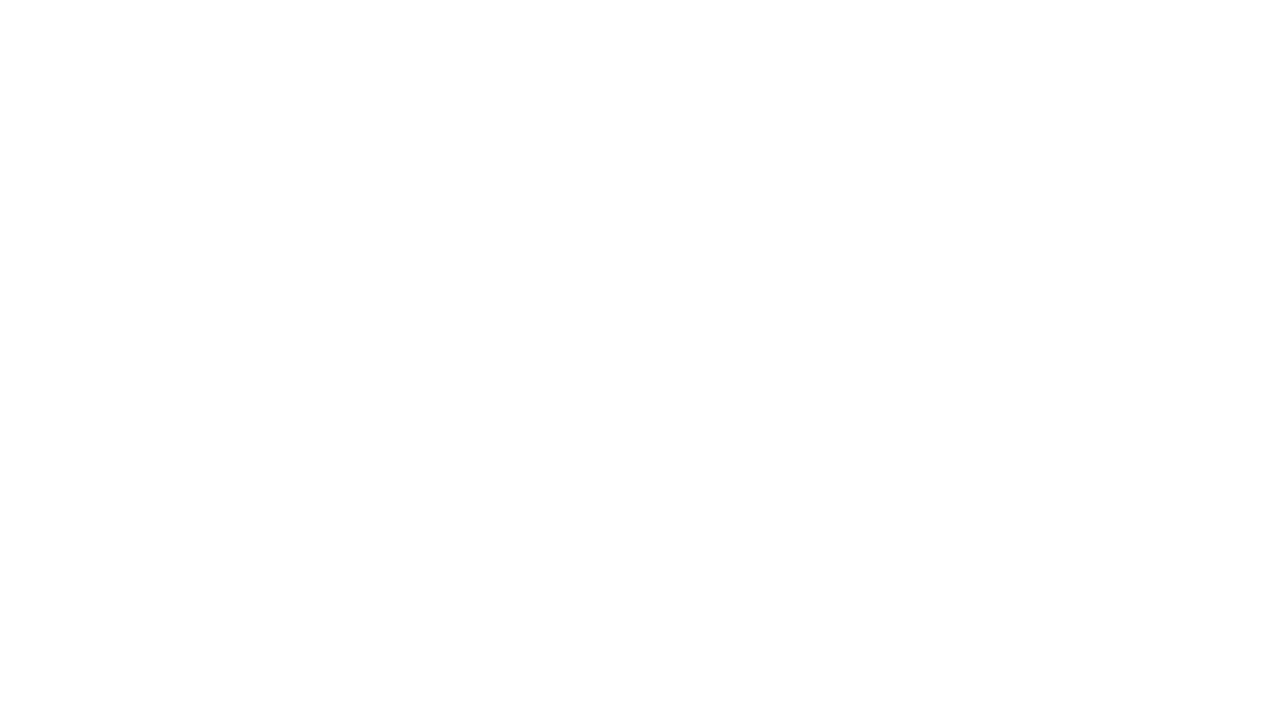

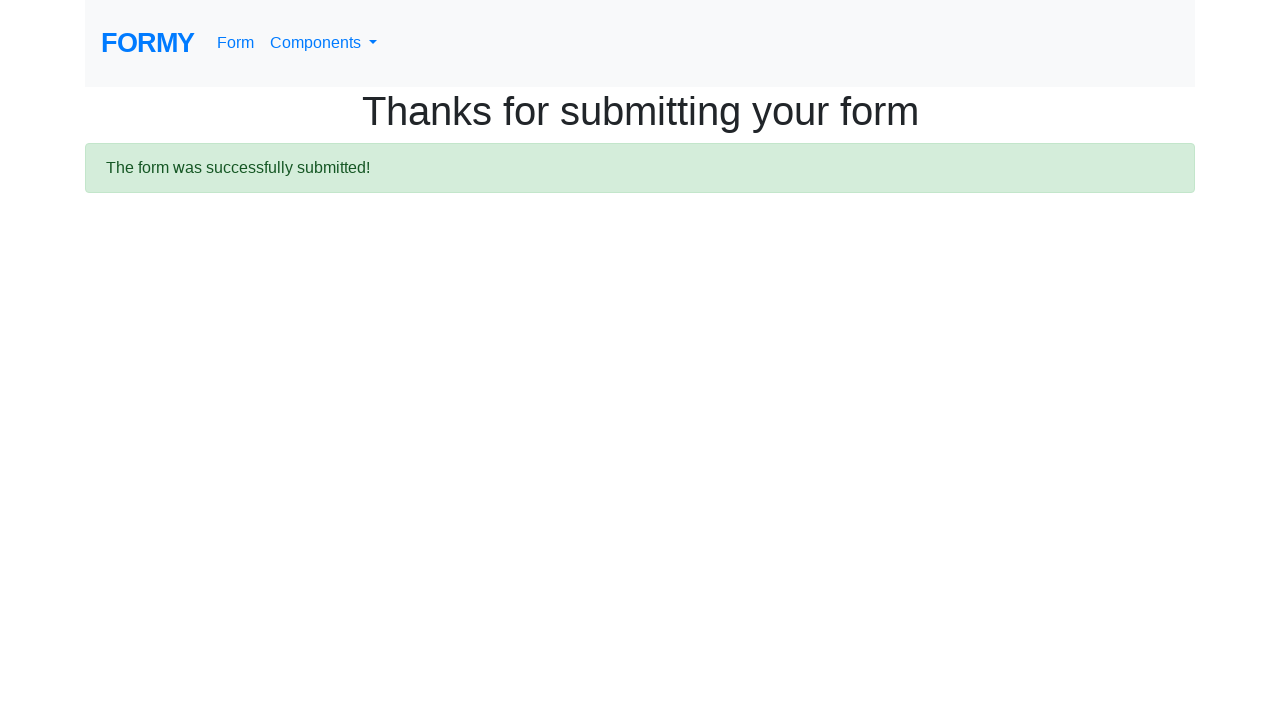